Tests a registration form by filling in required fields (first name, last name, email, phone) and submitting the form, then verifies the success message is displayed.

Starting URL: http://suninjuly.github.io/registration2.html

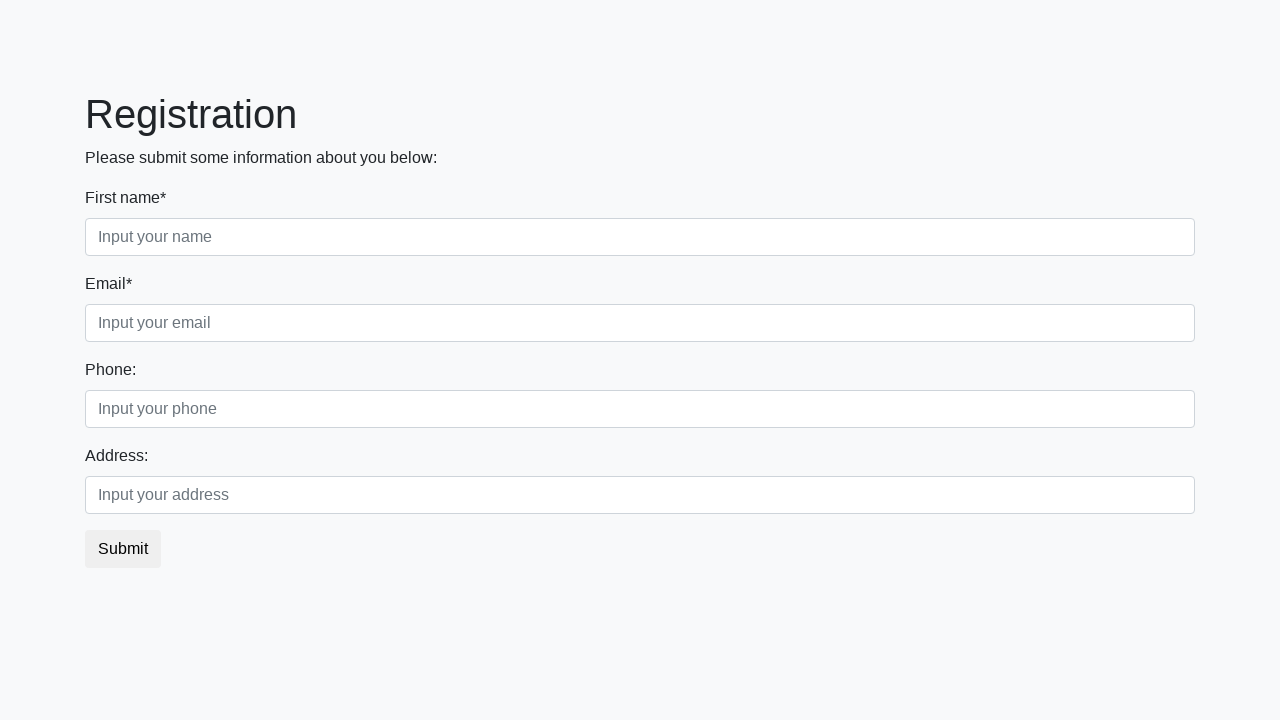

Clicked on first name field at (640, 237) on .first
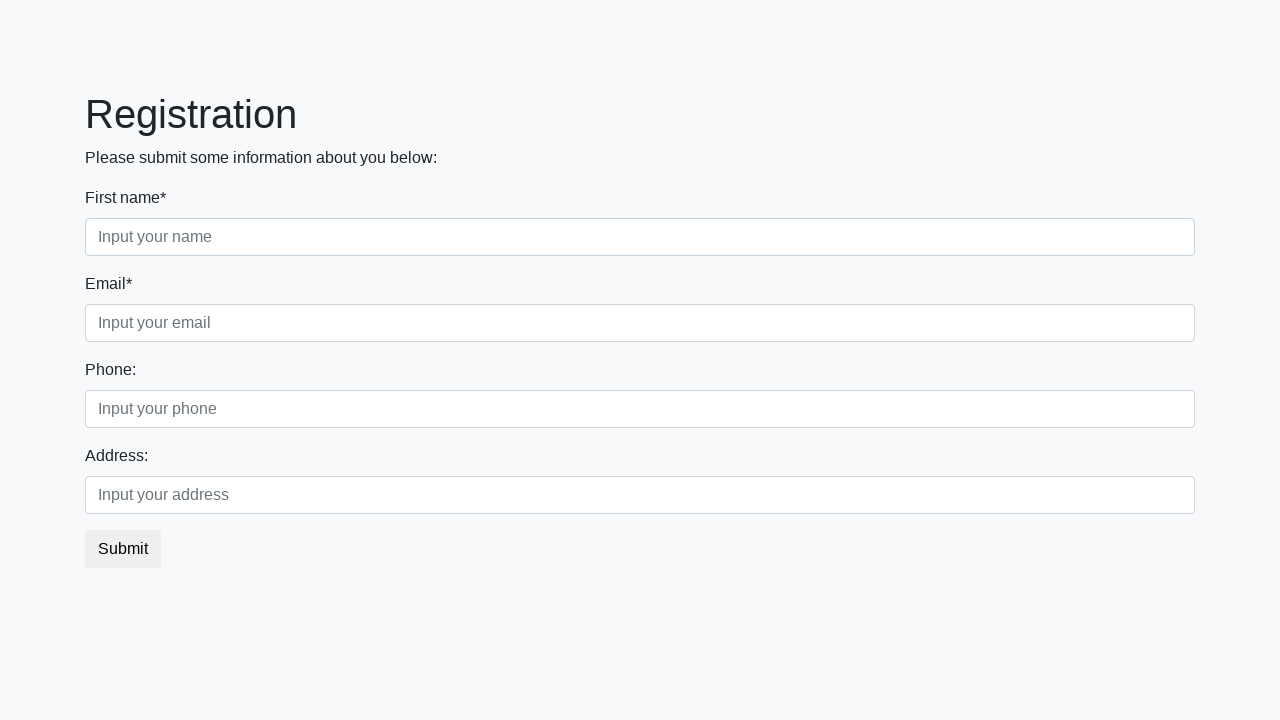

Filled first name field with 'Alexander' on .first
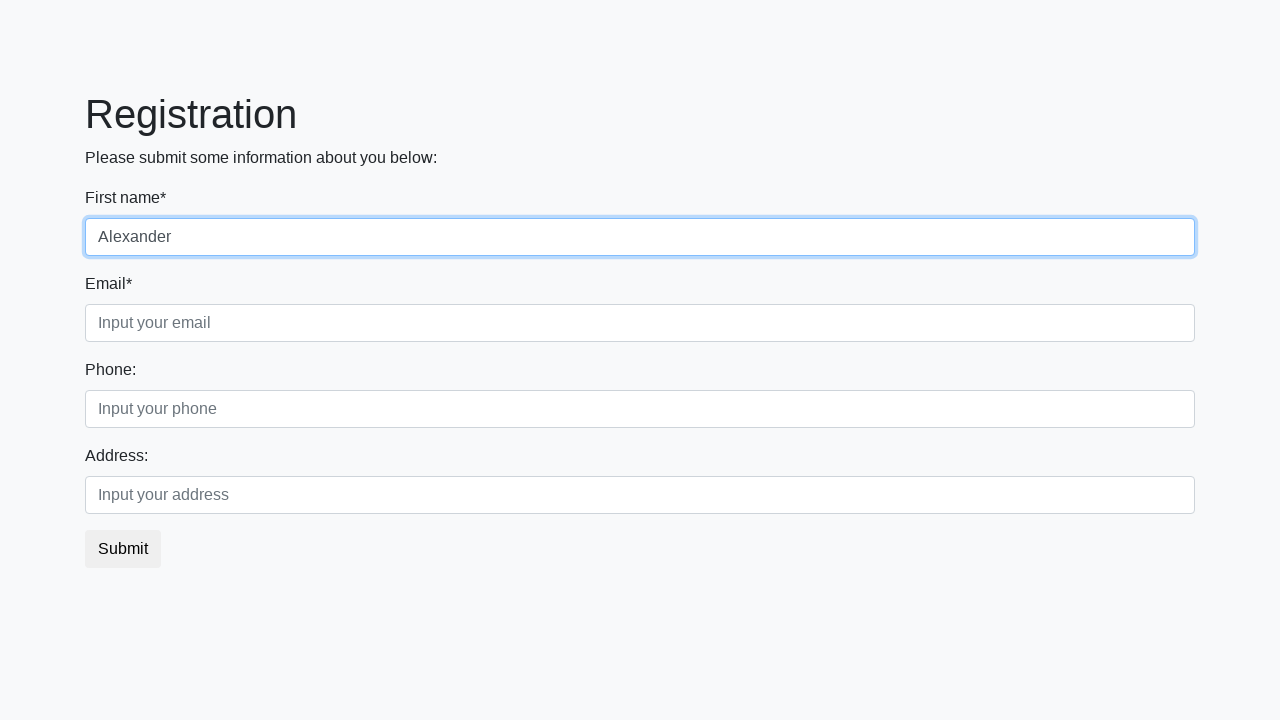

Clicked on last name field at (640, 495) on .second
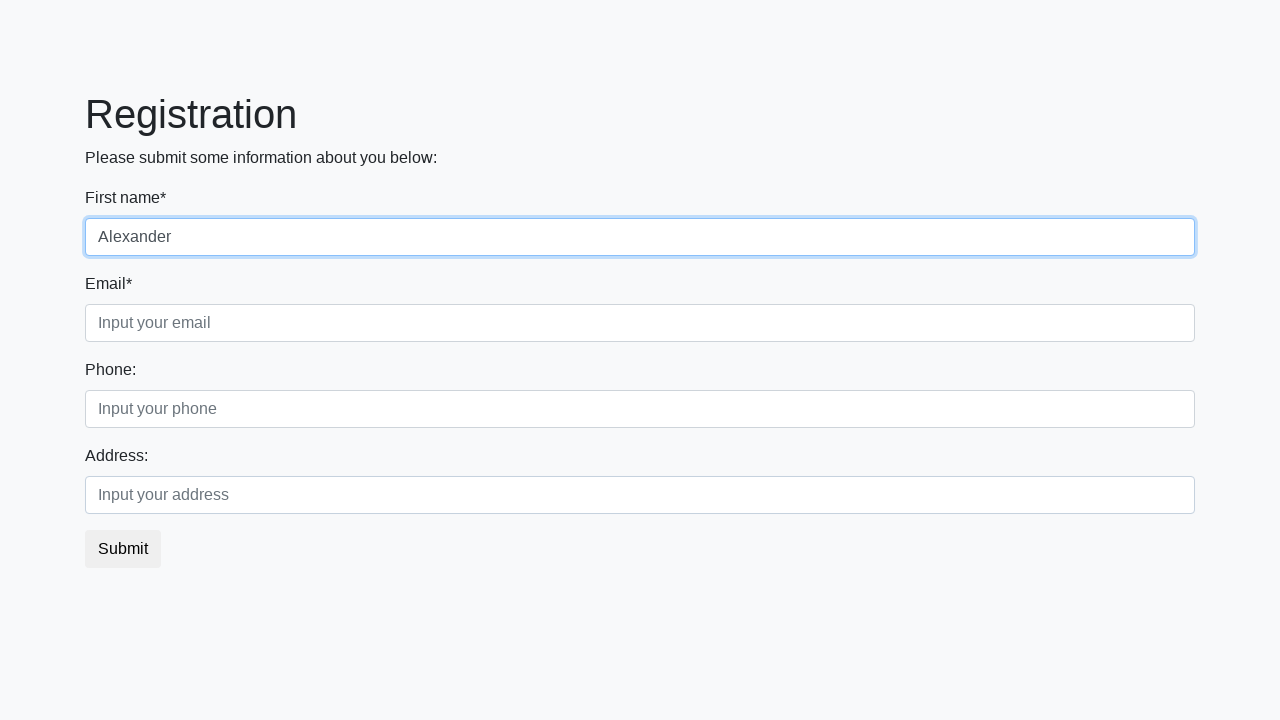

Filled last name field with 'Thompson' on .second
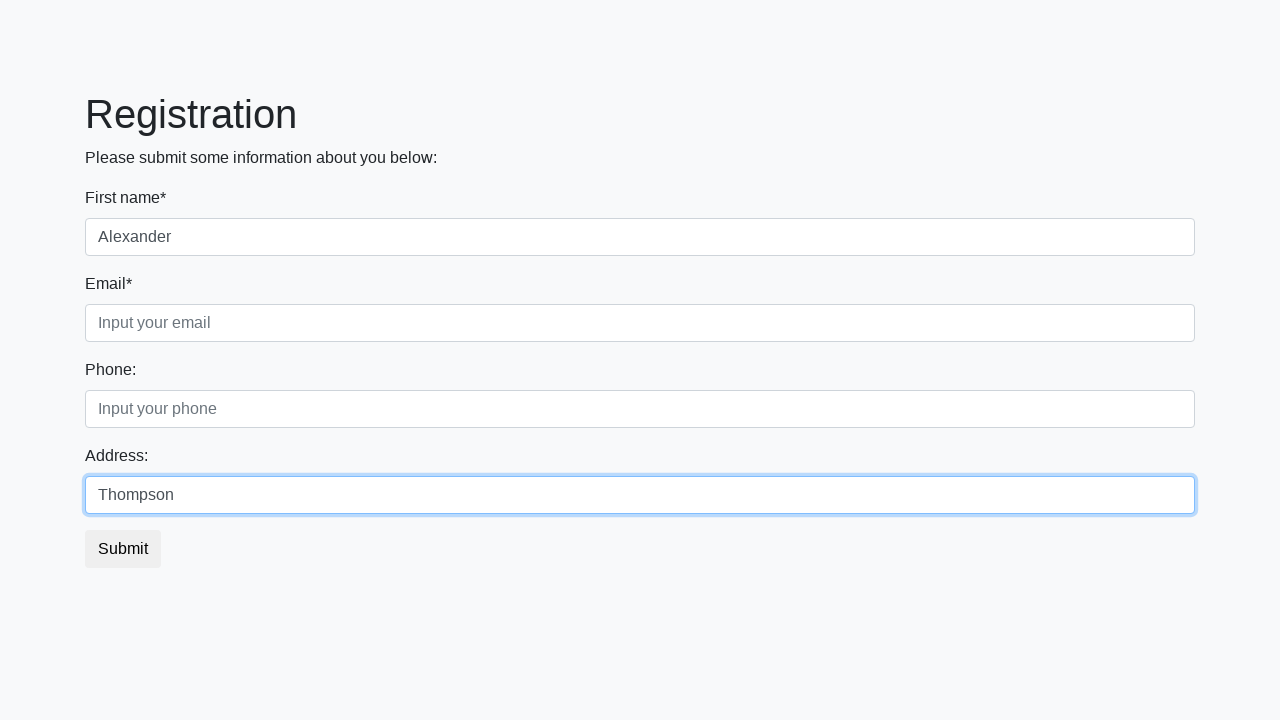

Clicked on email field at (640, 323) on .third
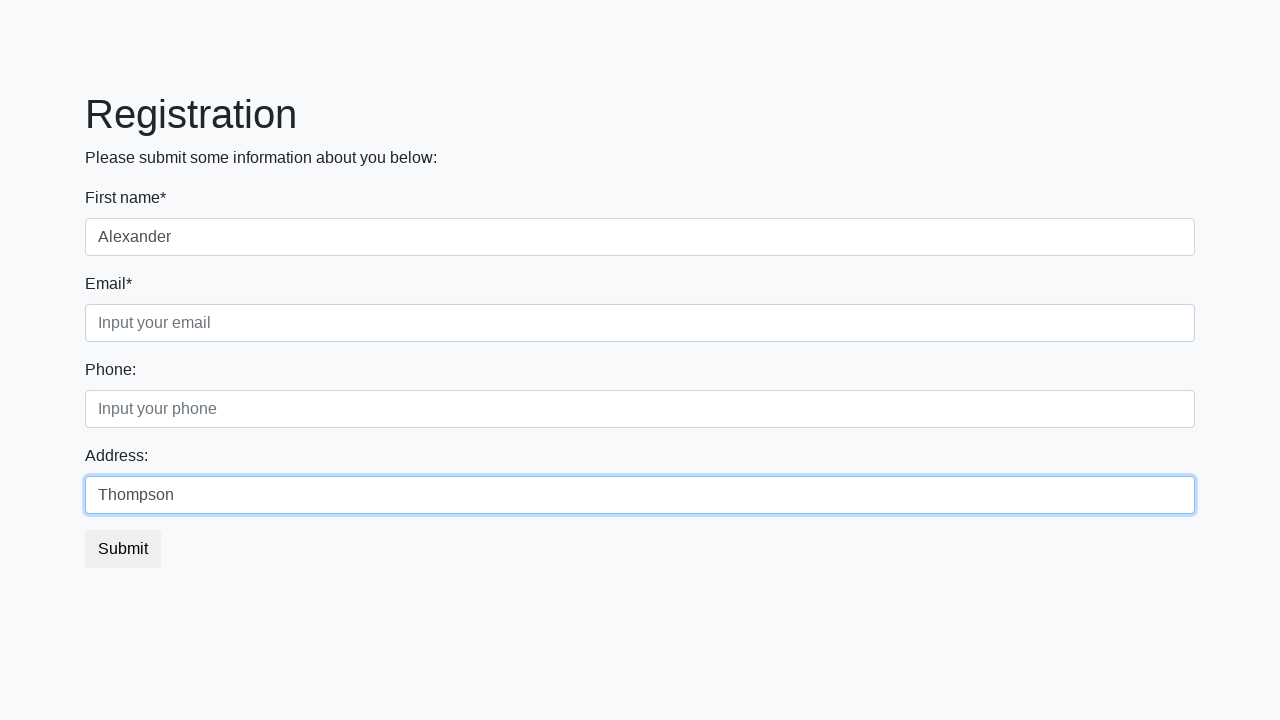

Filled email field with 'alexander.thompson@testmail.com' on .third
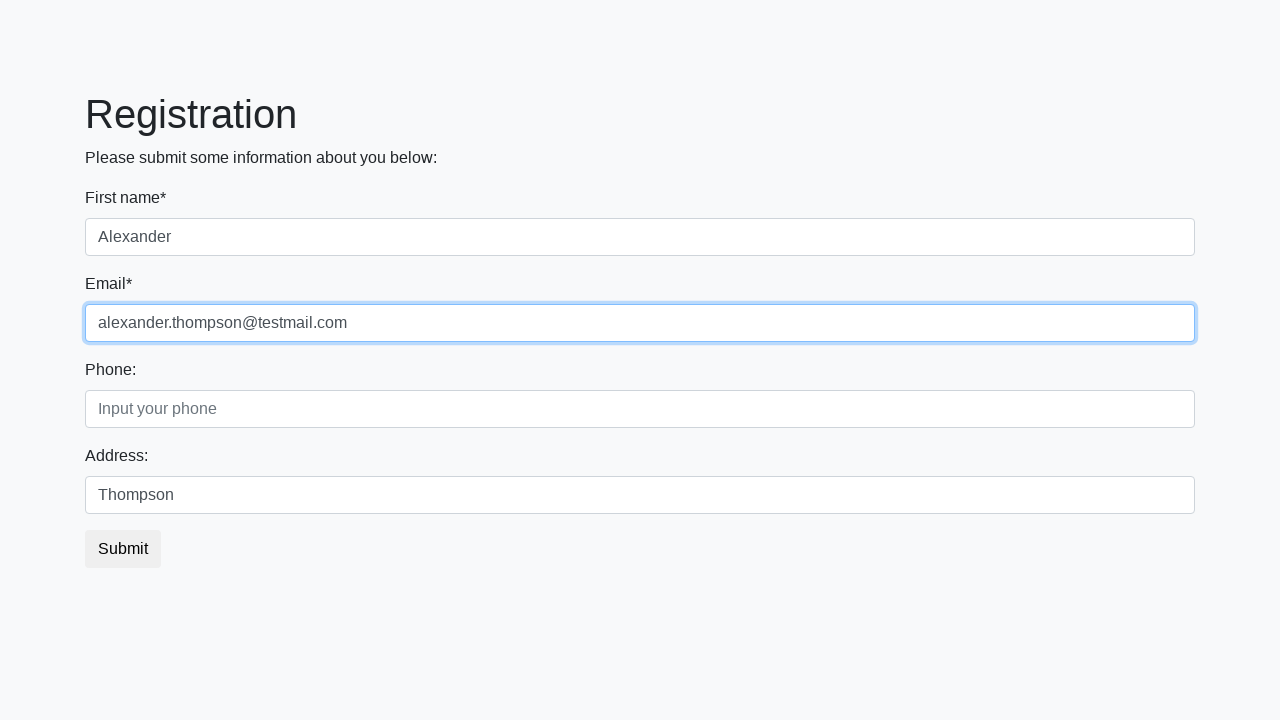

Clicked on phone field at (640, 409) on div.second_block input
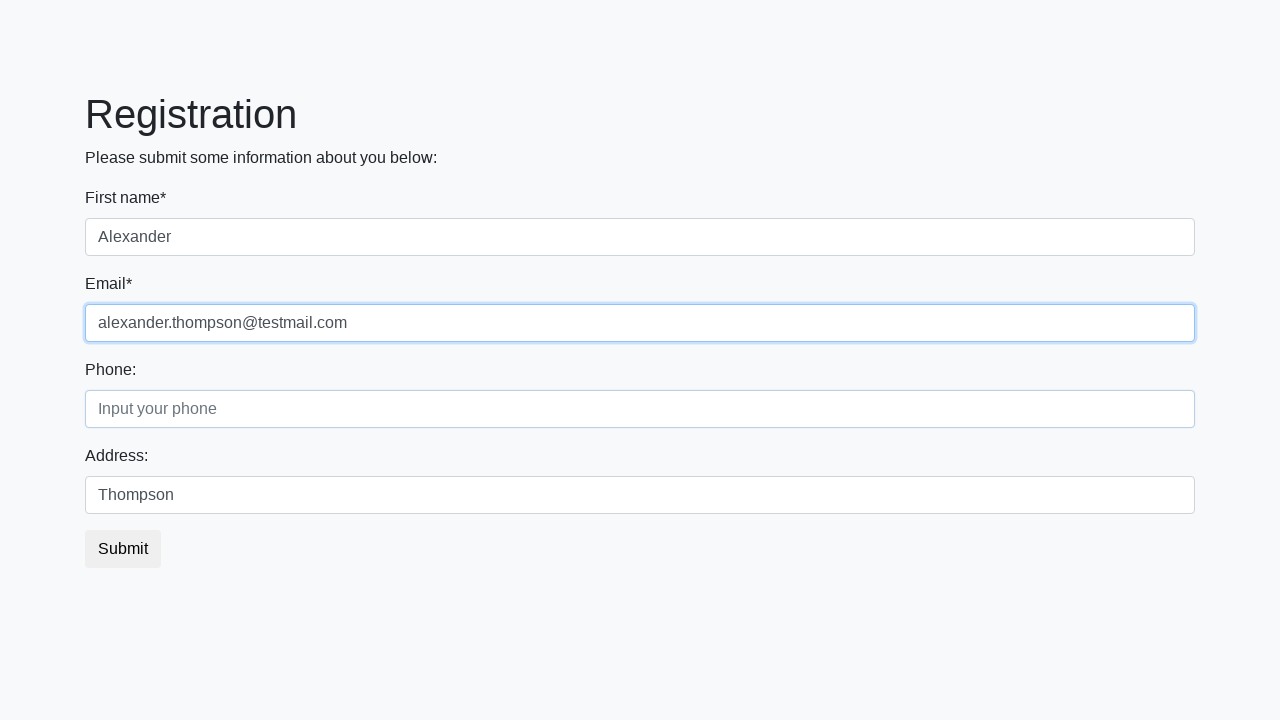

Filled phone field with '+79123456789' on div.second_block input
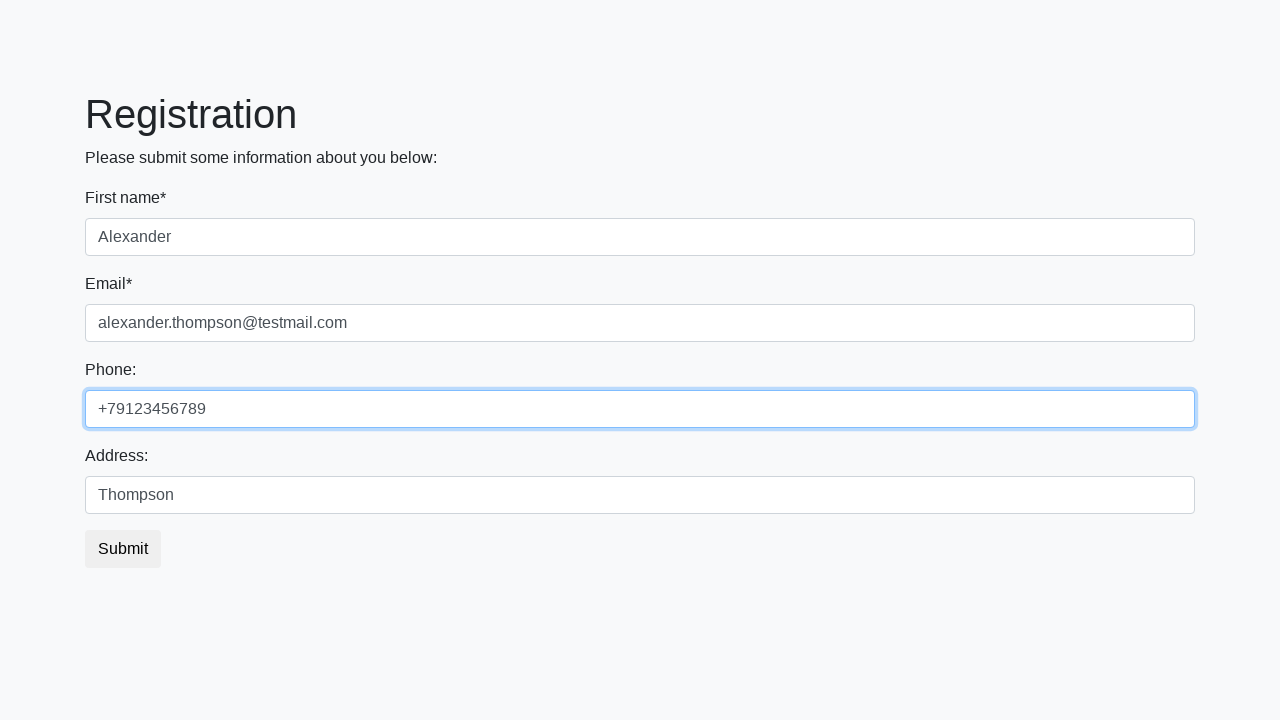

Clicked submit button to register at (123, 549) on button.btn
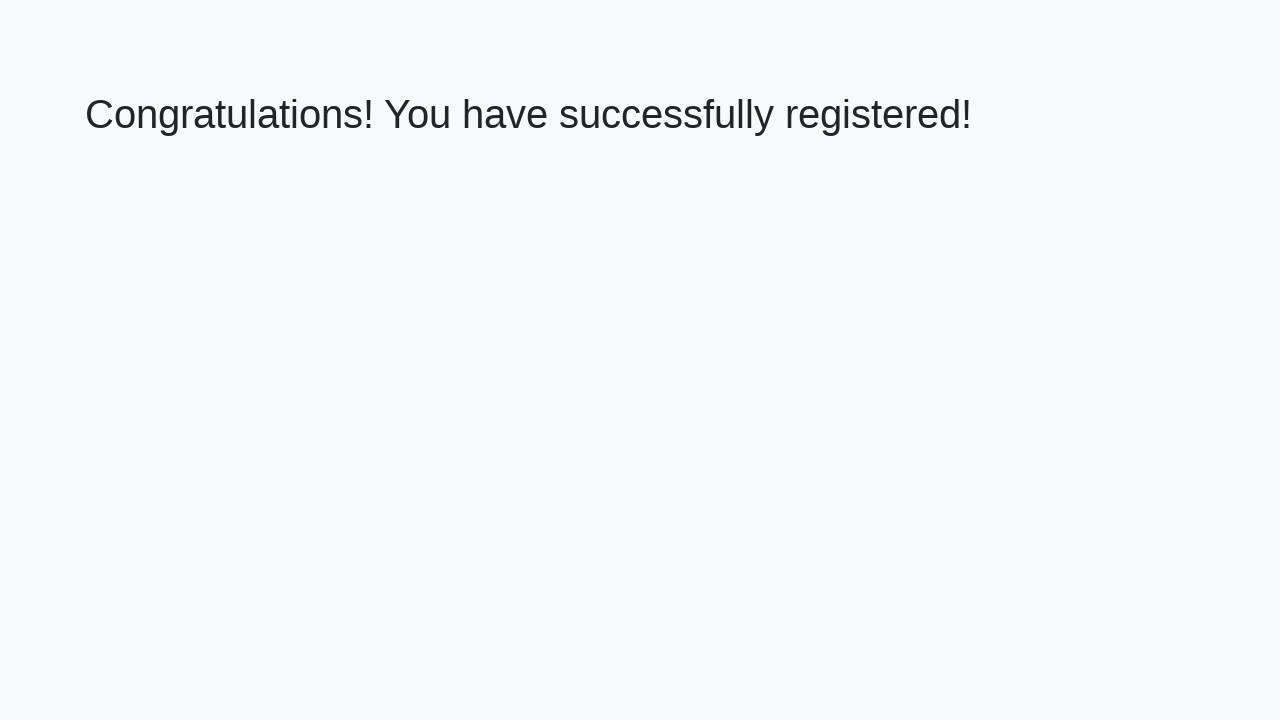

Success message heading loaded
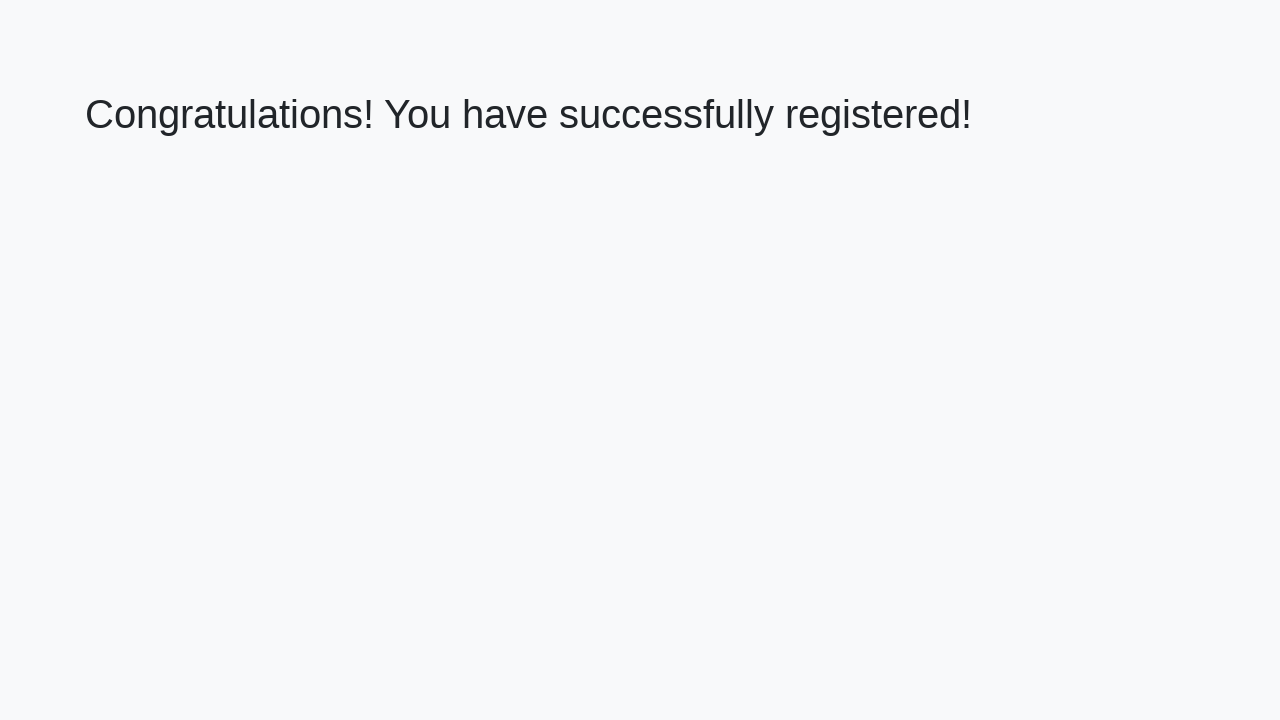

Retrieved success message text
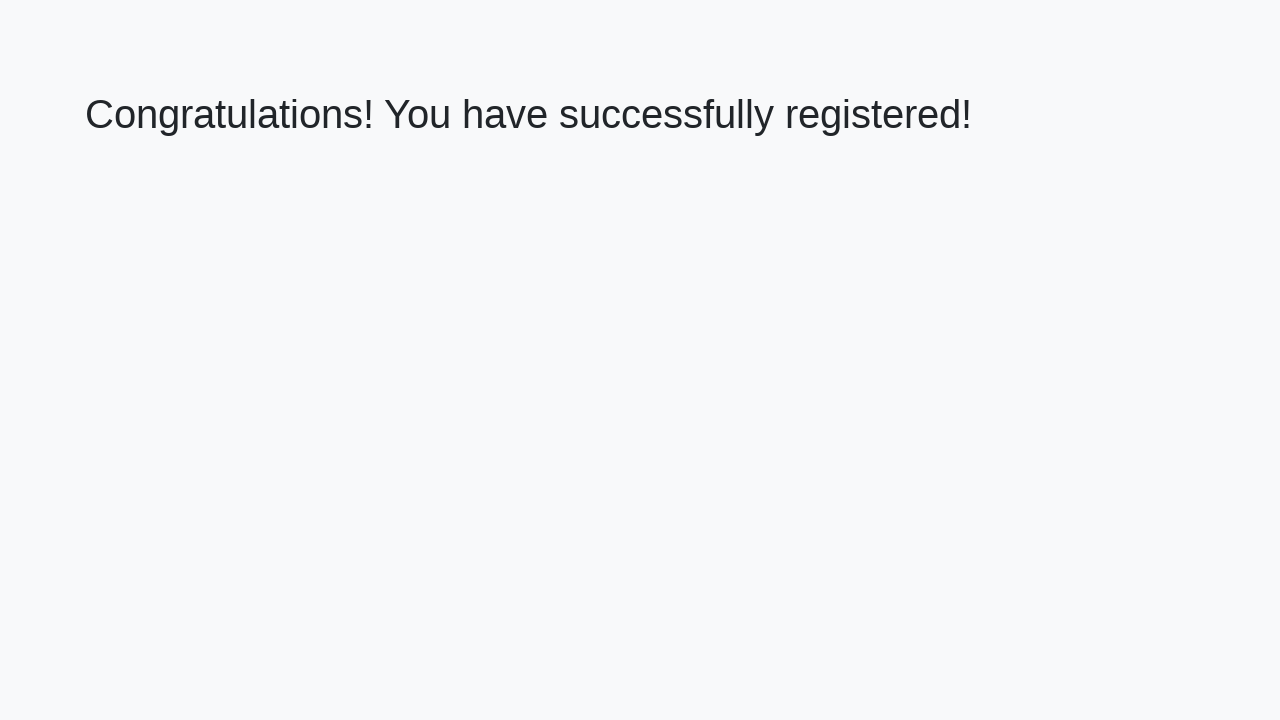

Verified success message: 'Congratulations! You have successfully registered!'
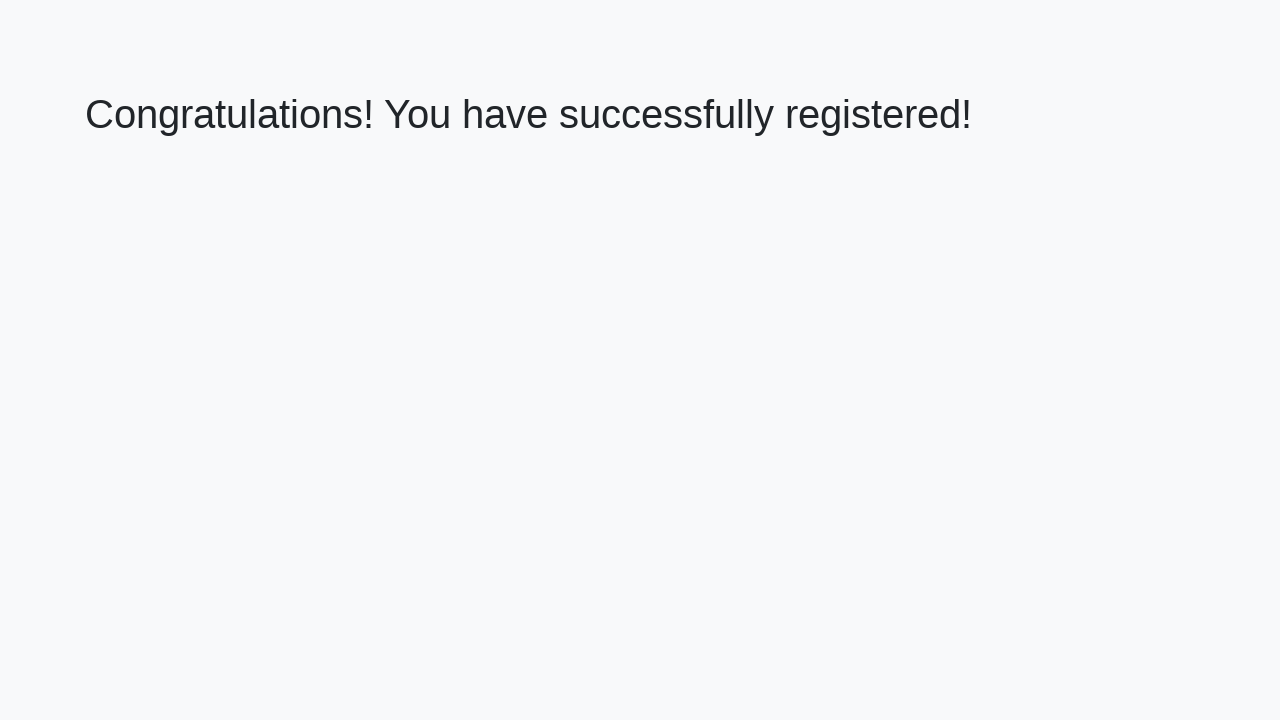

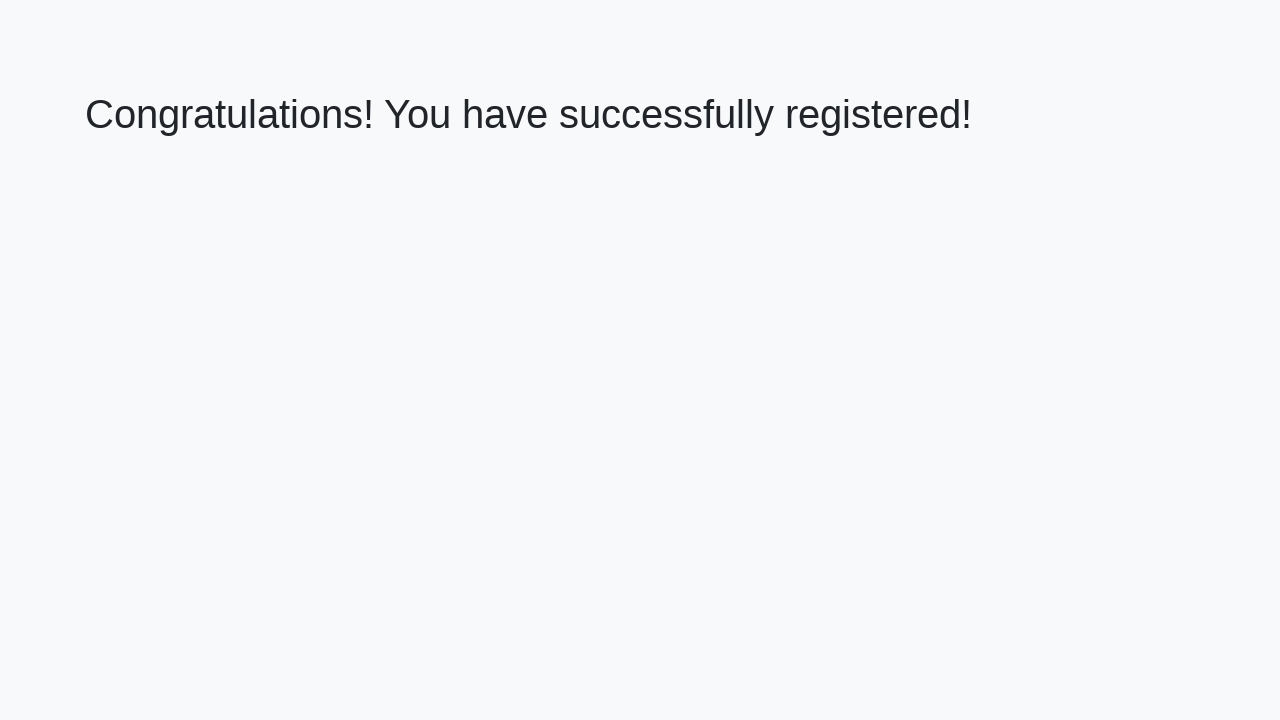